Tests the visibility toggle of the categories dropdown menu on Youla.ru by clicking the categories button, verifying the menu appears, clicking again, and verifying it disappears.

Starting URL: https://youla.ru

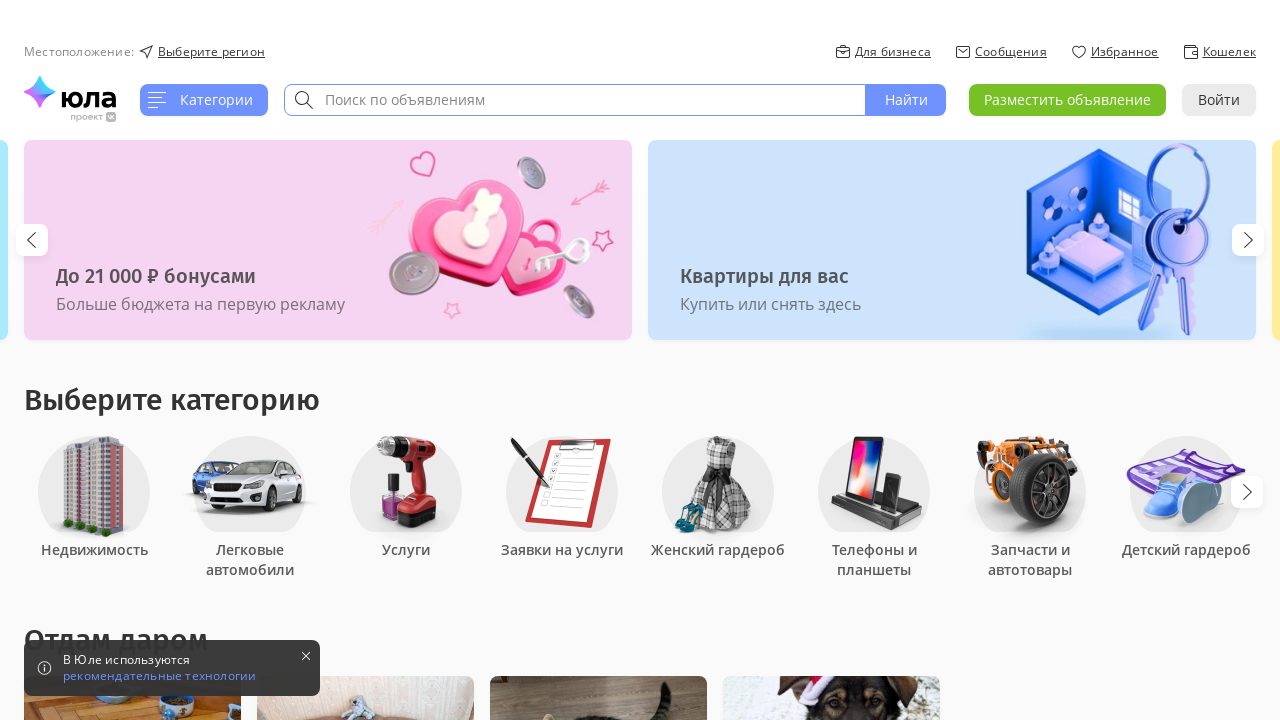

Waited for page to fully load (networkidle)
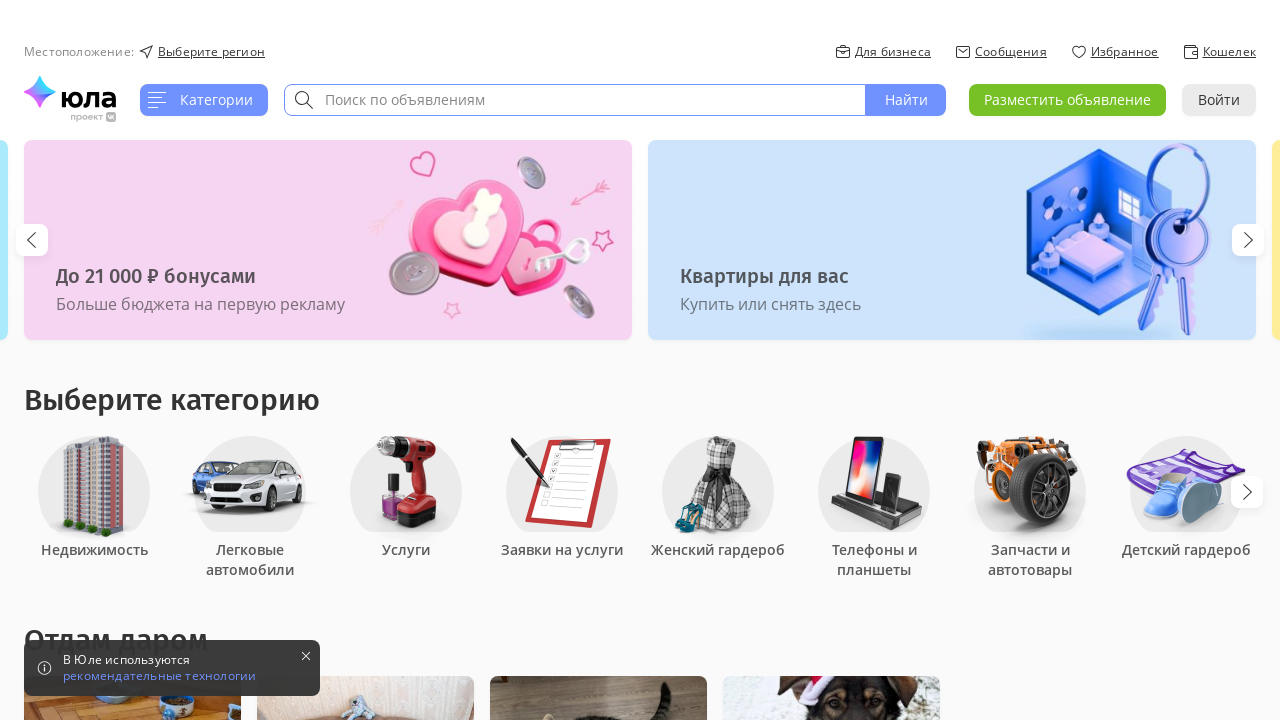

Clicked Categories button to open dropdown menu at (204, 100) on [data-test-action='CategoriesClick']
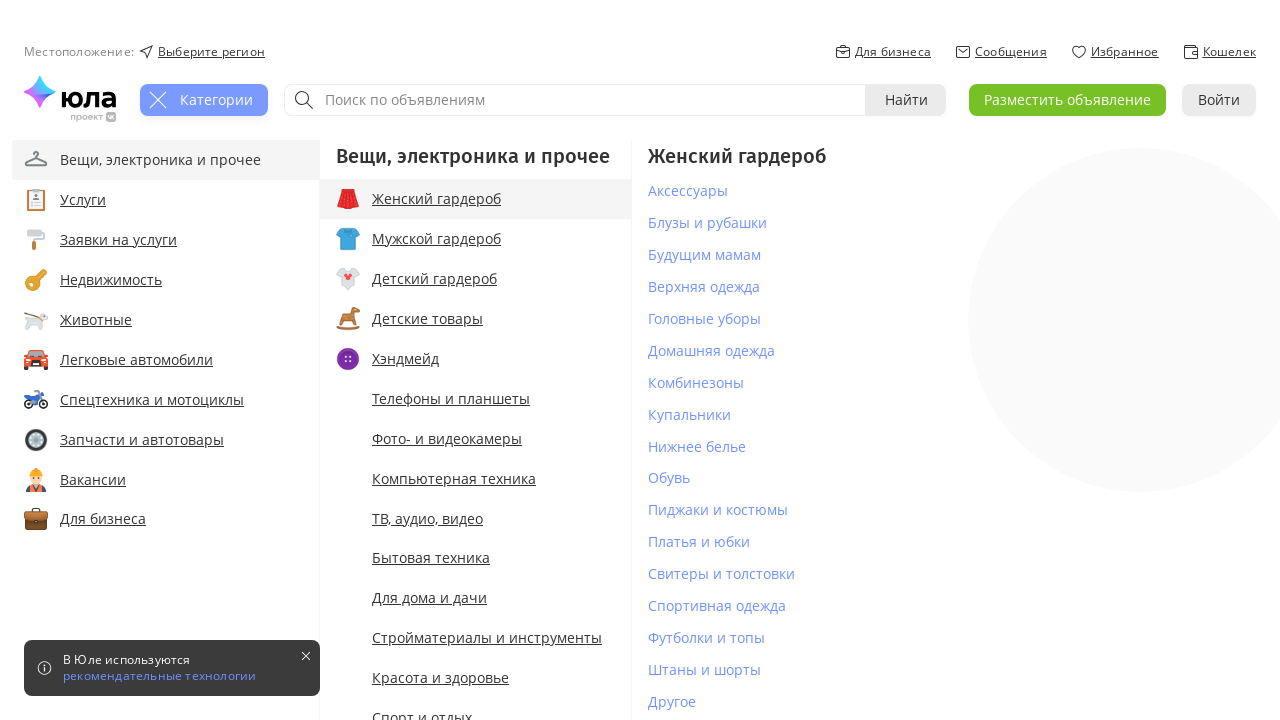

Categories dropdown menu appeared and is visible
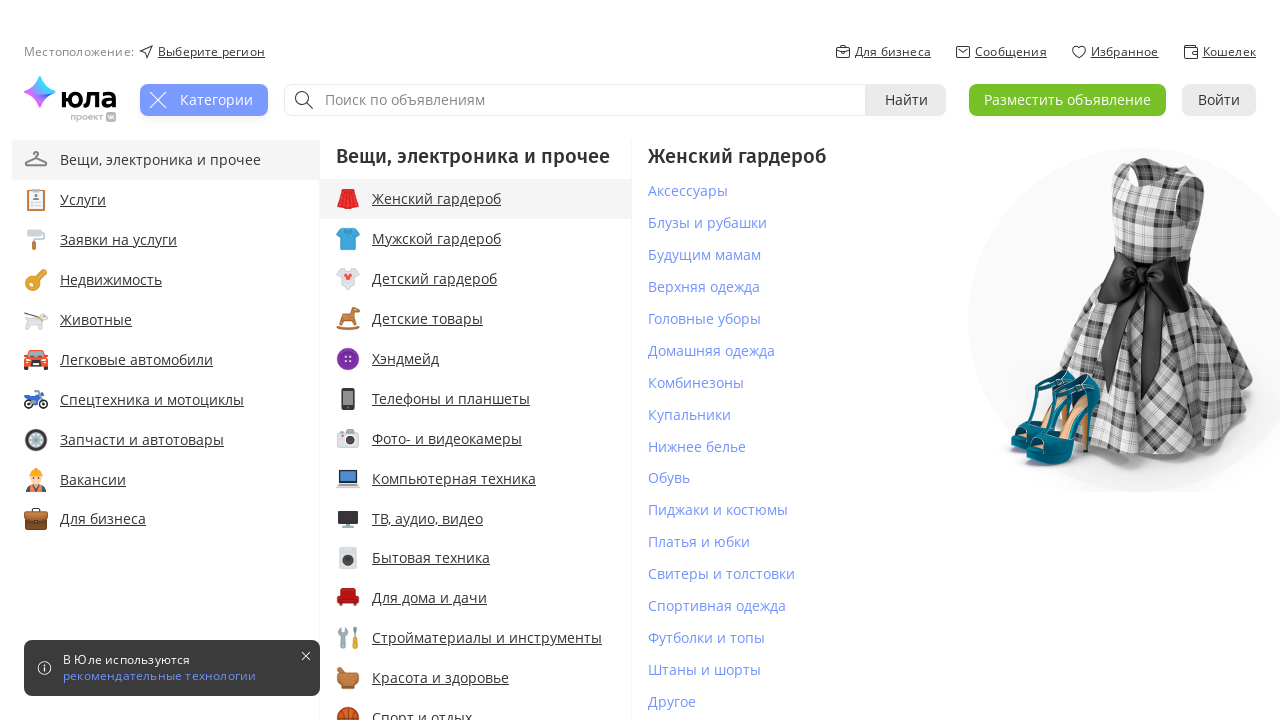

Clicked Categories button again to close dropdown menu at (204, 100) on [data-test-action='CategoriesClick']
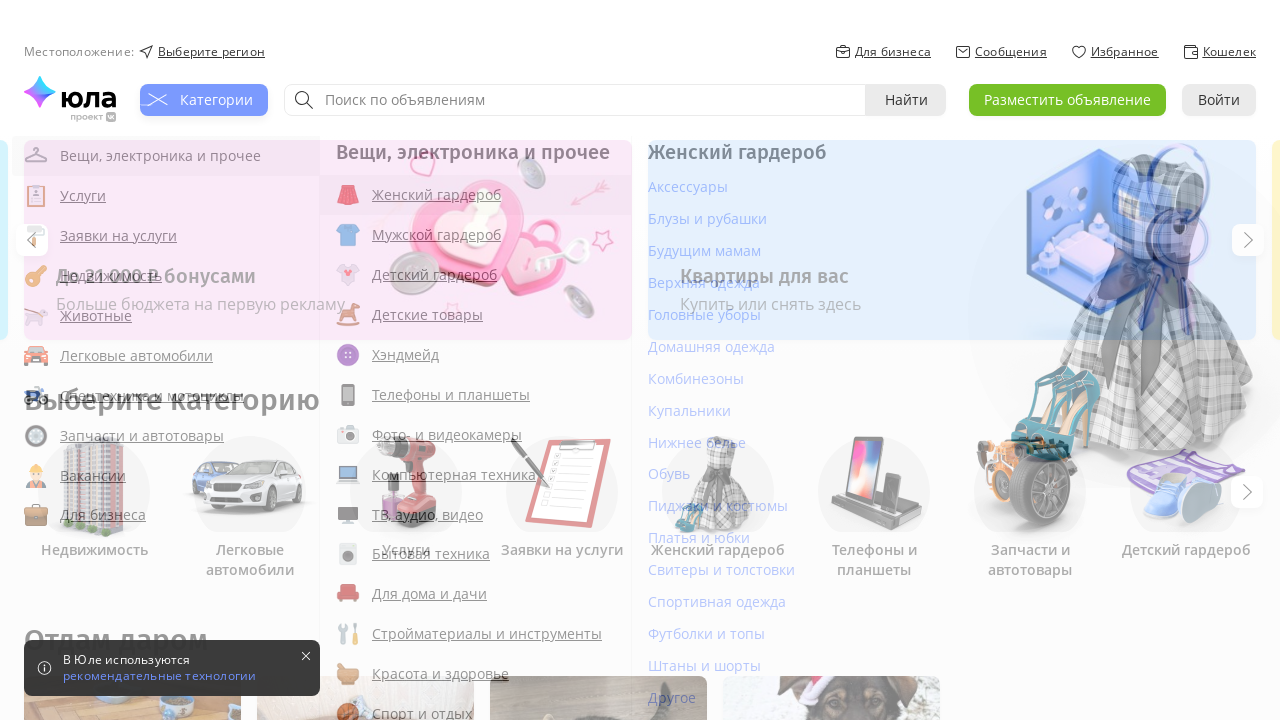

Categories dropdown menu disappeared and is now hidden
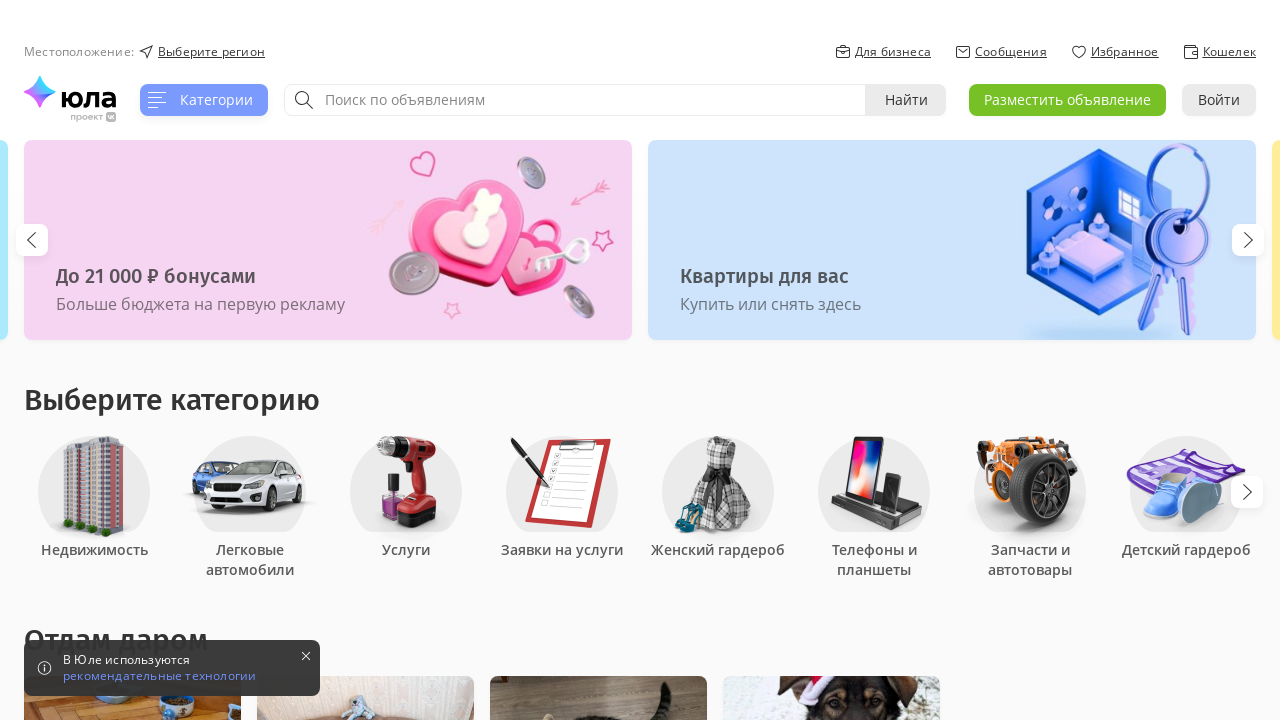

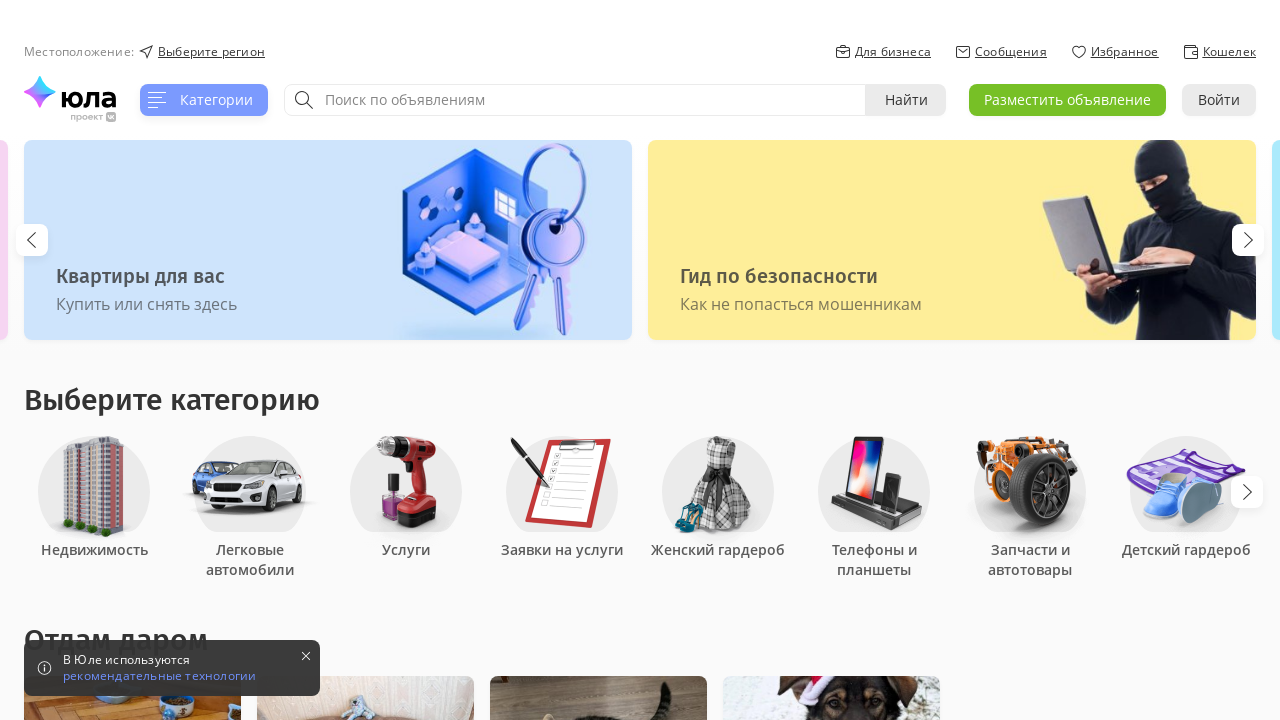